Tests the percent calculator functionality on calculator.net by navigating to the calculator section, entering values (10 and 450), clicking calculate, and verifying the result is displayed.

Starting URL: http://www.calculator.net

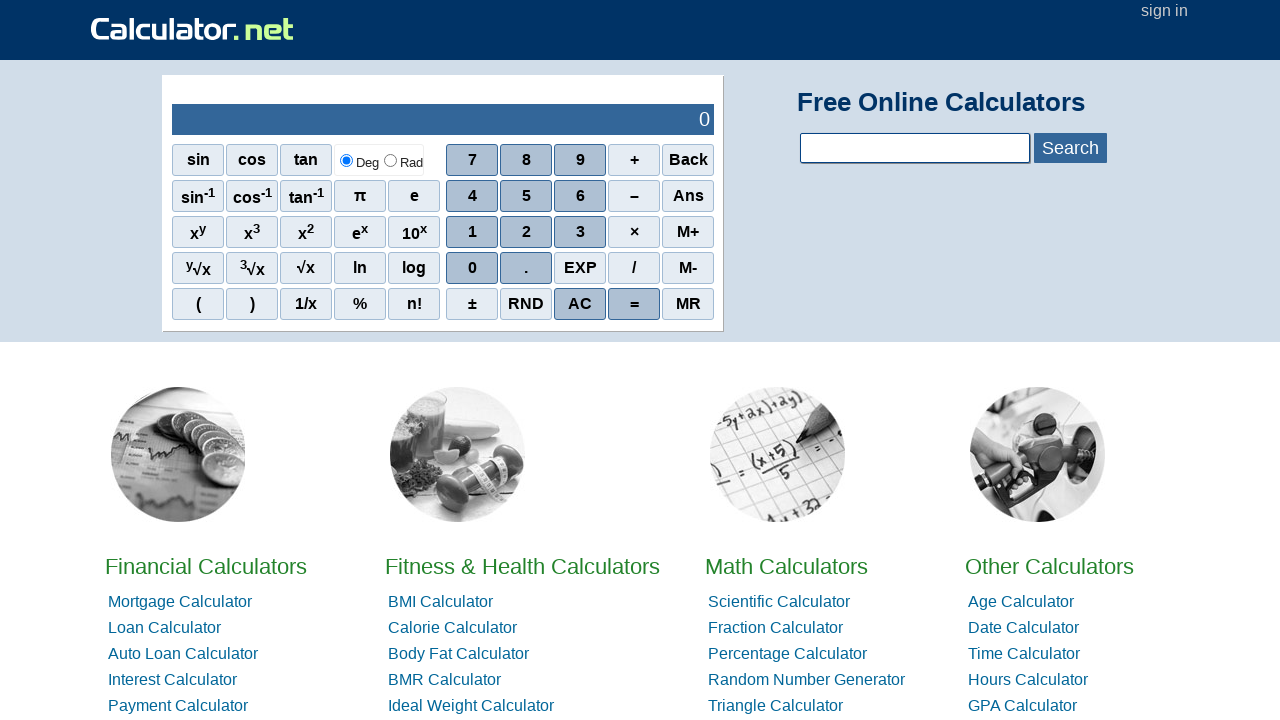

Clicked on the percent calculator link (3rd item in navigation) at (788, 654) on #hl3>li:nth-child(3)>a
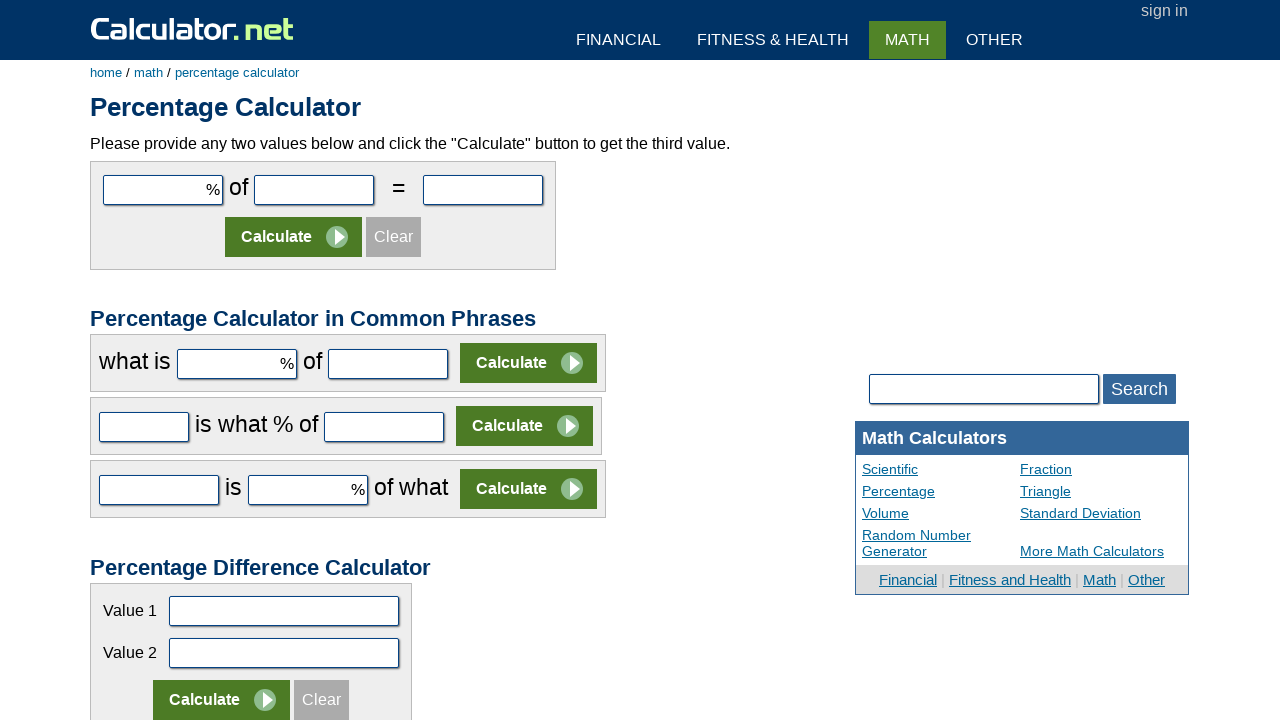

Entered first value (10) in the percent calculator on #cpar1
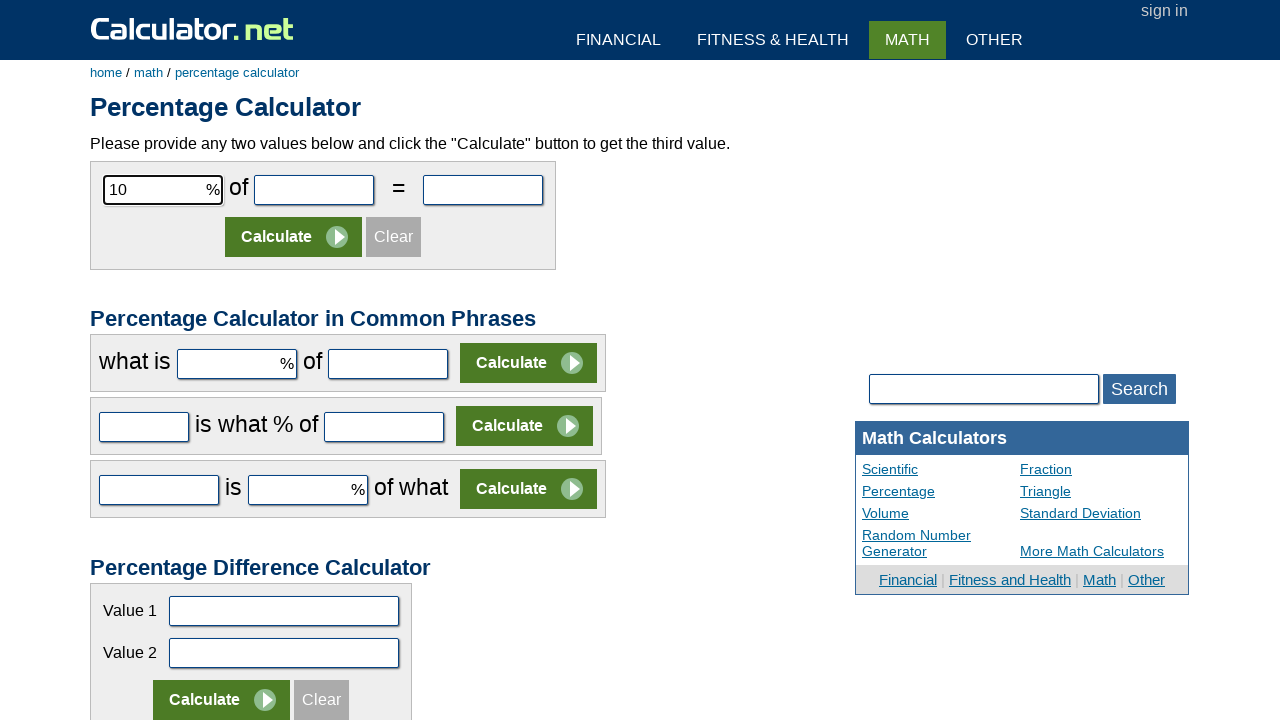

Entered second value (450) in the percent calculator on #cpar2
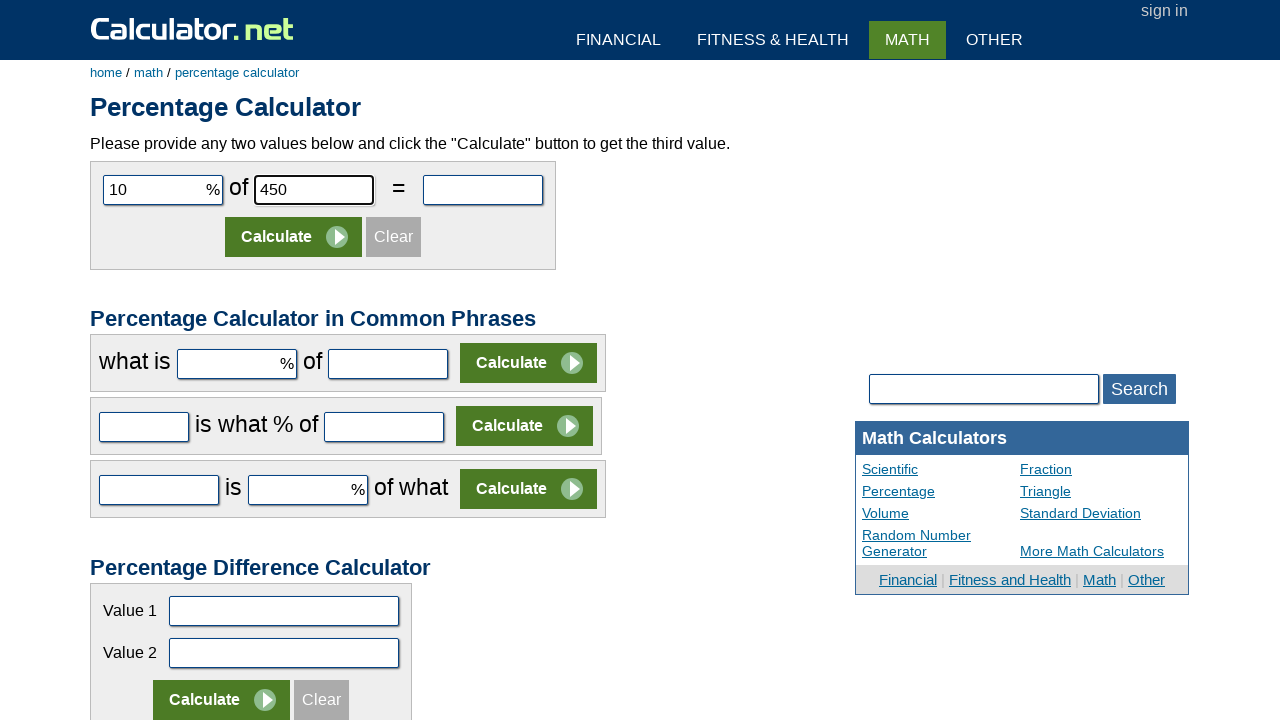

Clicked the calculate button at (294, 237) on .panel>tbody>tr:nth-child(2)>td>input:nth-child(2)
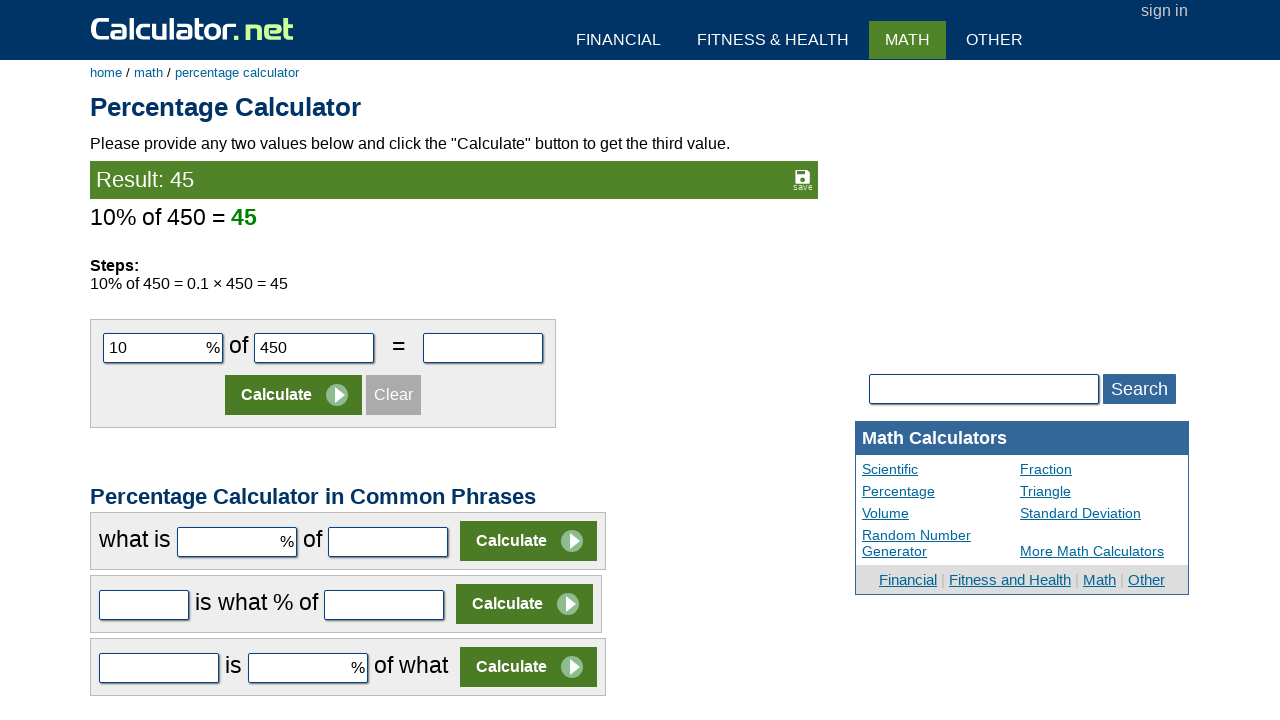

Result appeared and calculation was verified
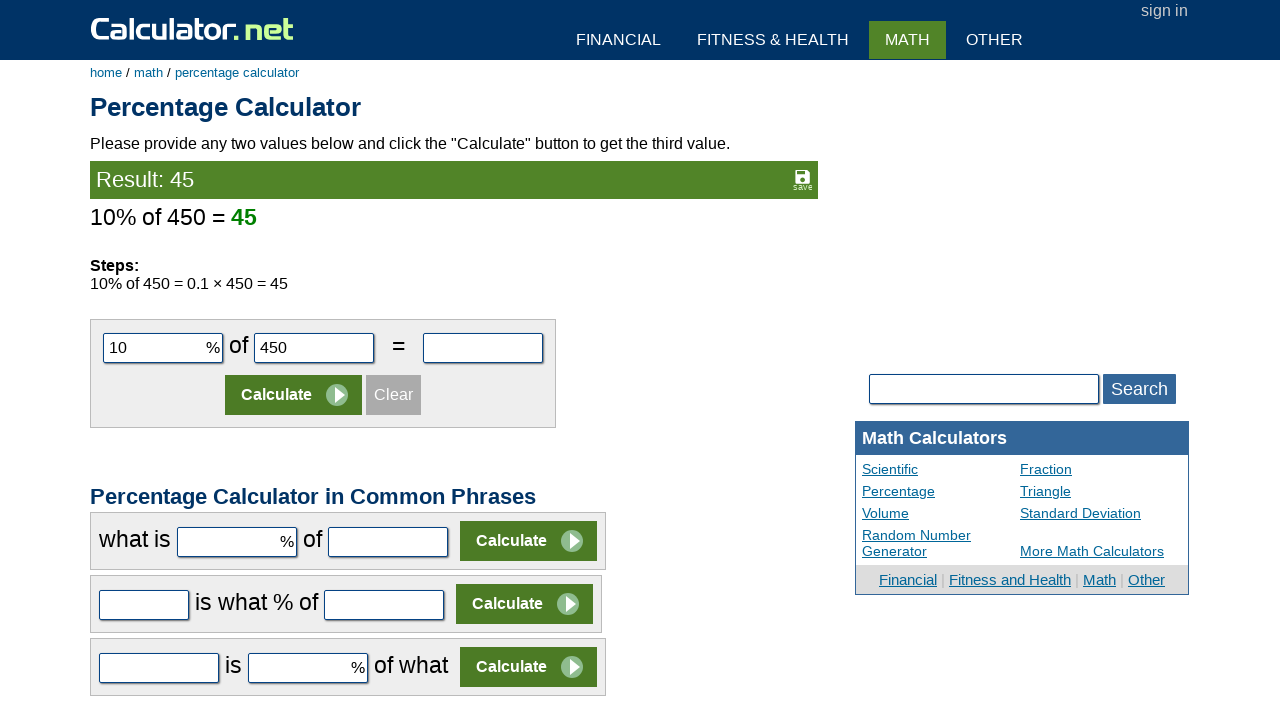

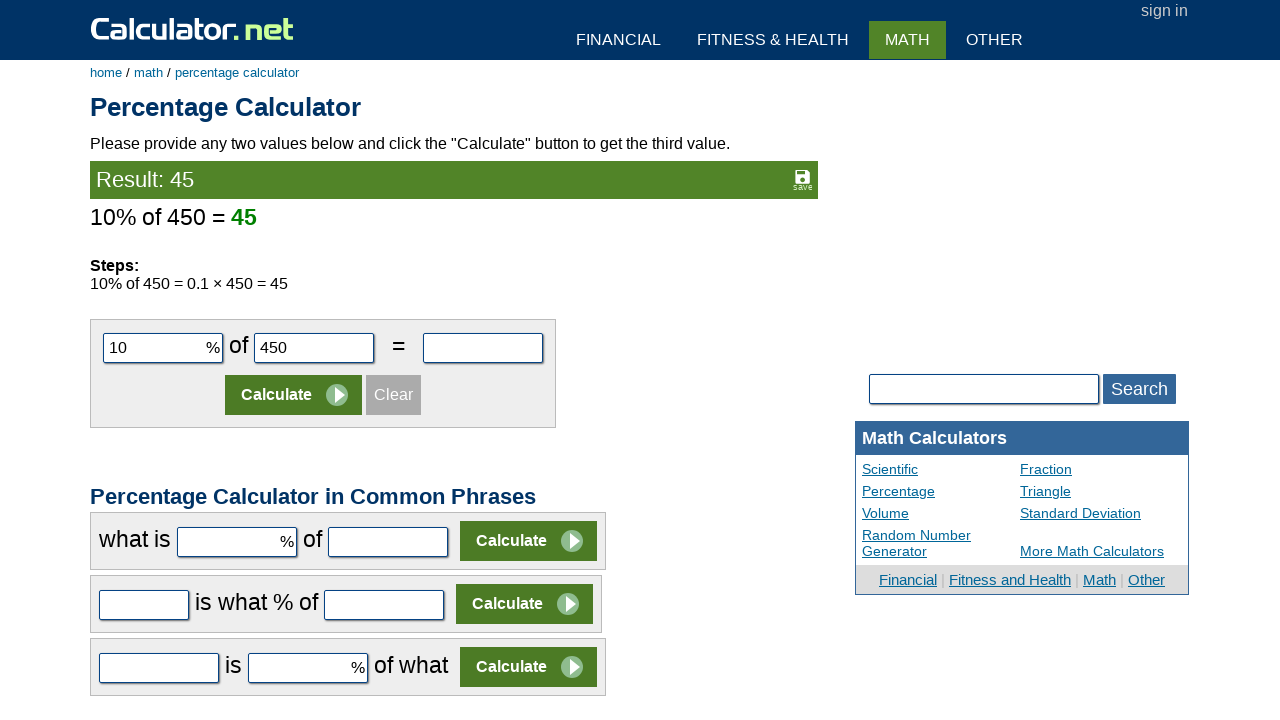